Navigates to a YouTube mobile video page and attempts to click the play button to start video playback

Starting URL: https://m.youtube.com/watch?v=u5j85Z7EMuM

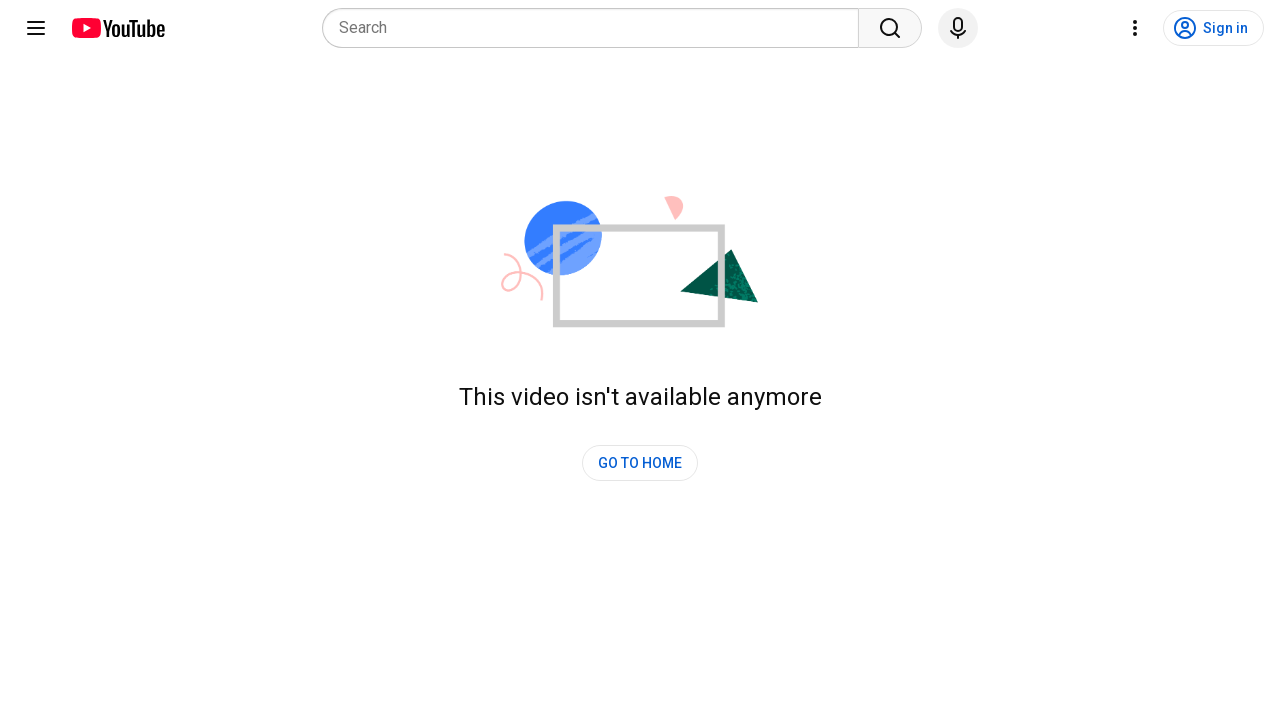

Navigated to YouTube mobile video page
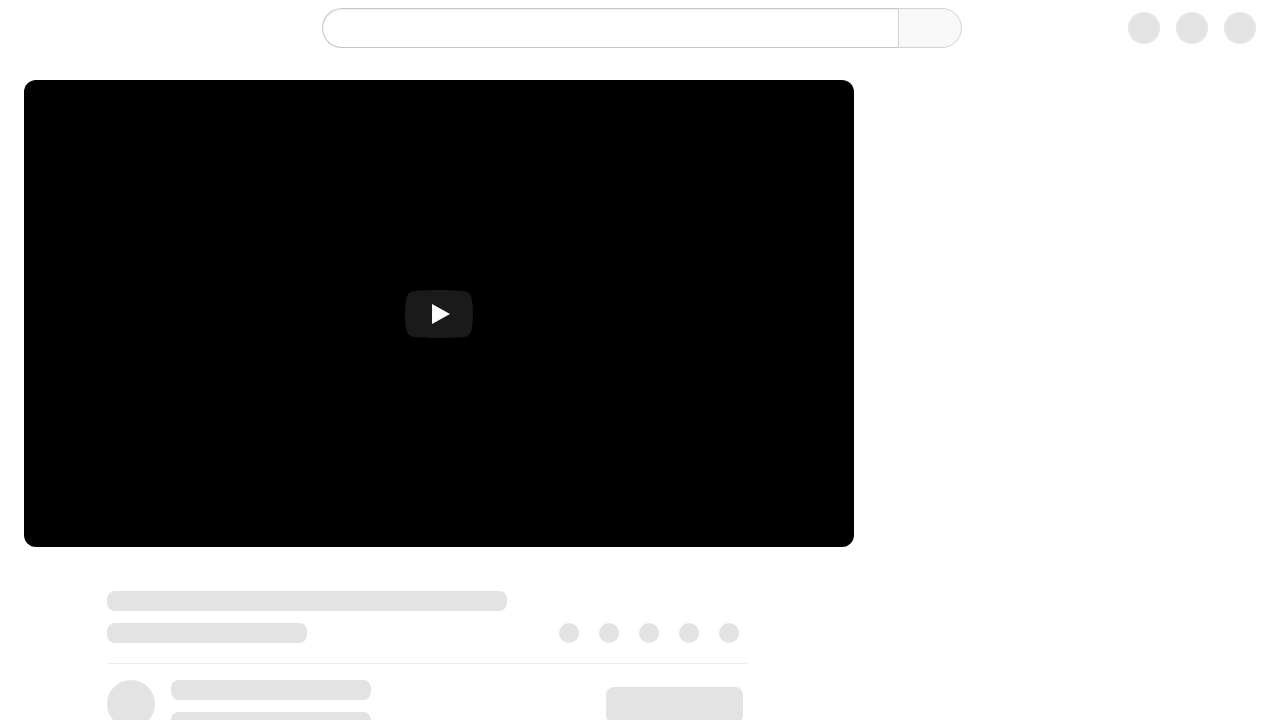

Play button not found - video may have auto-played on button[aria-label="Play"]
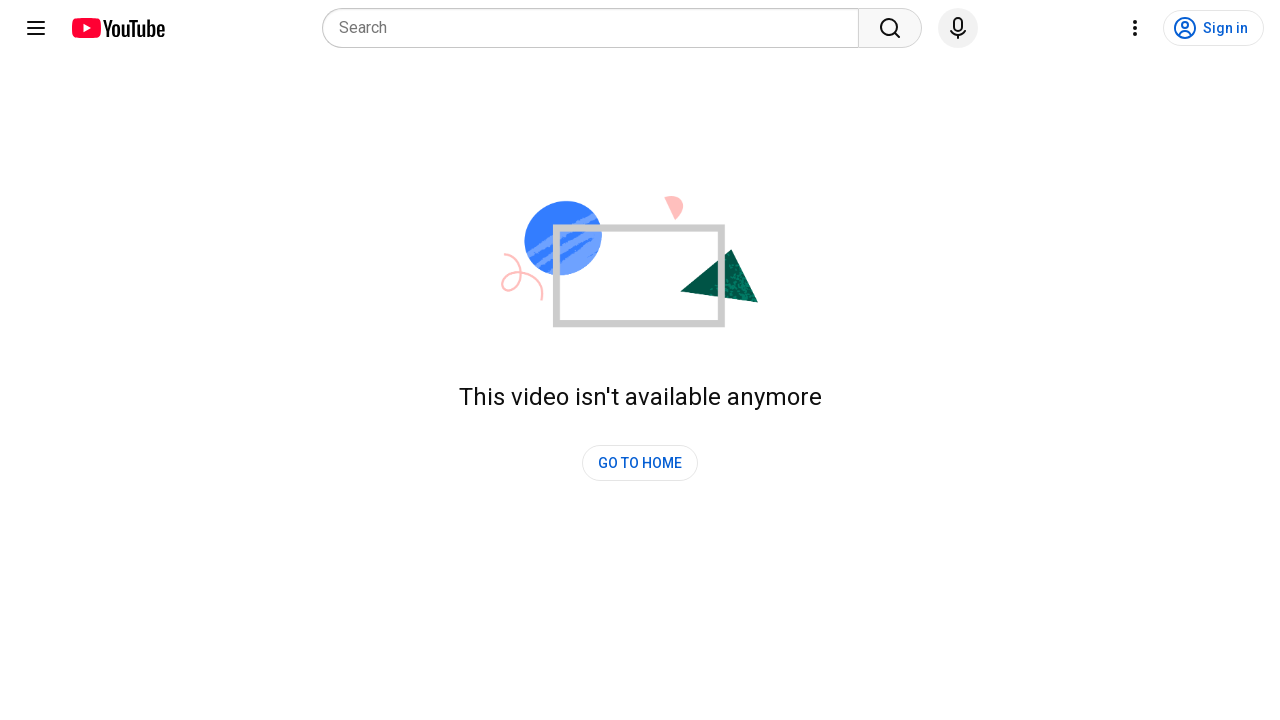

Waited 3 seconds to verify video playback
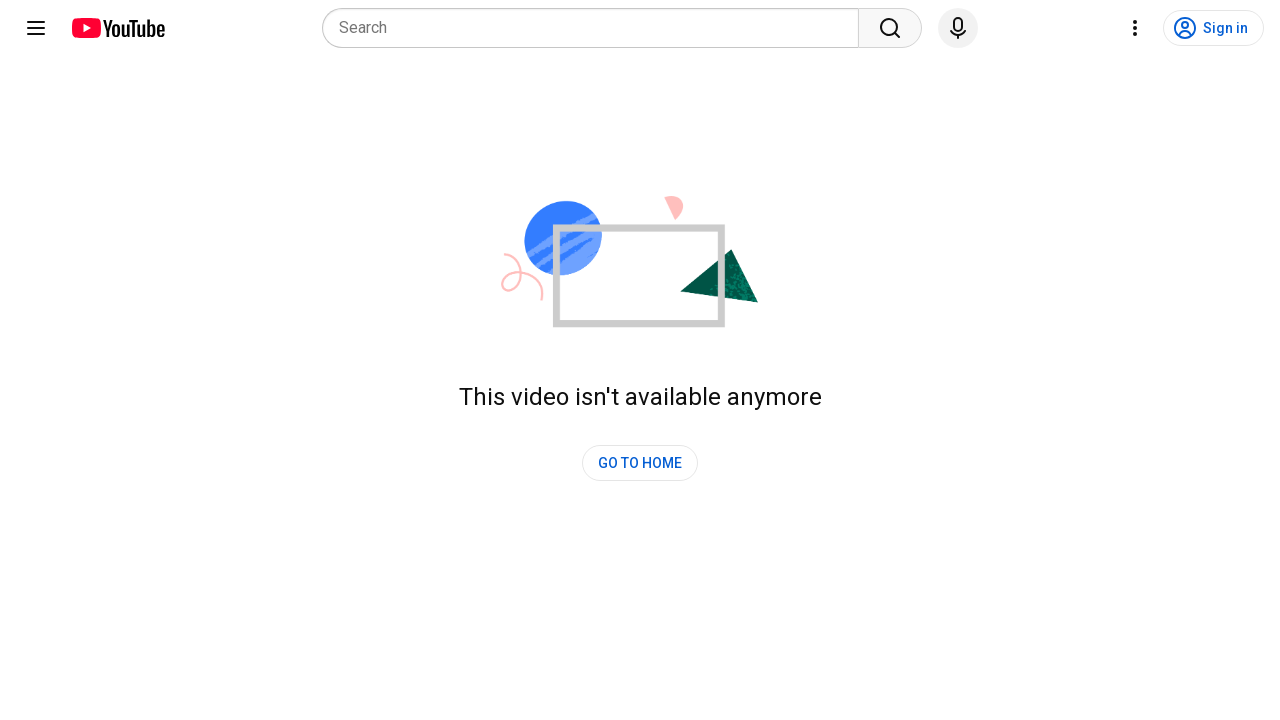

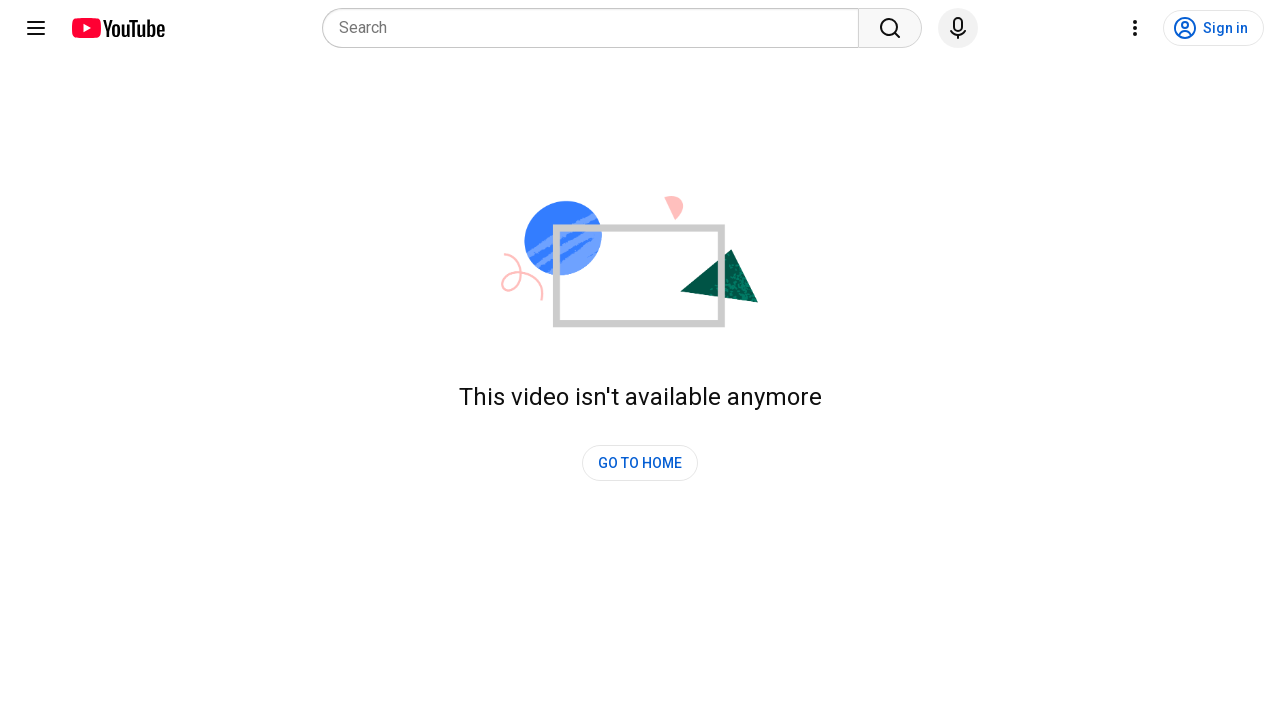